Tests slider widget functionality by dragging the slider element and verifying the value changes

Starting URL: https://demoqa.com/slider

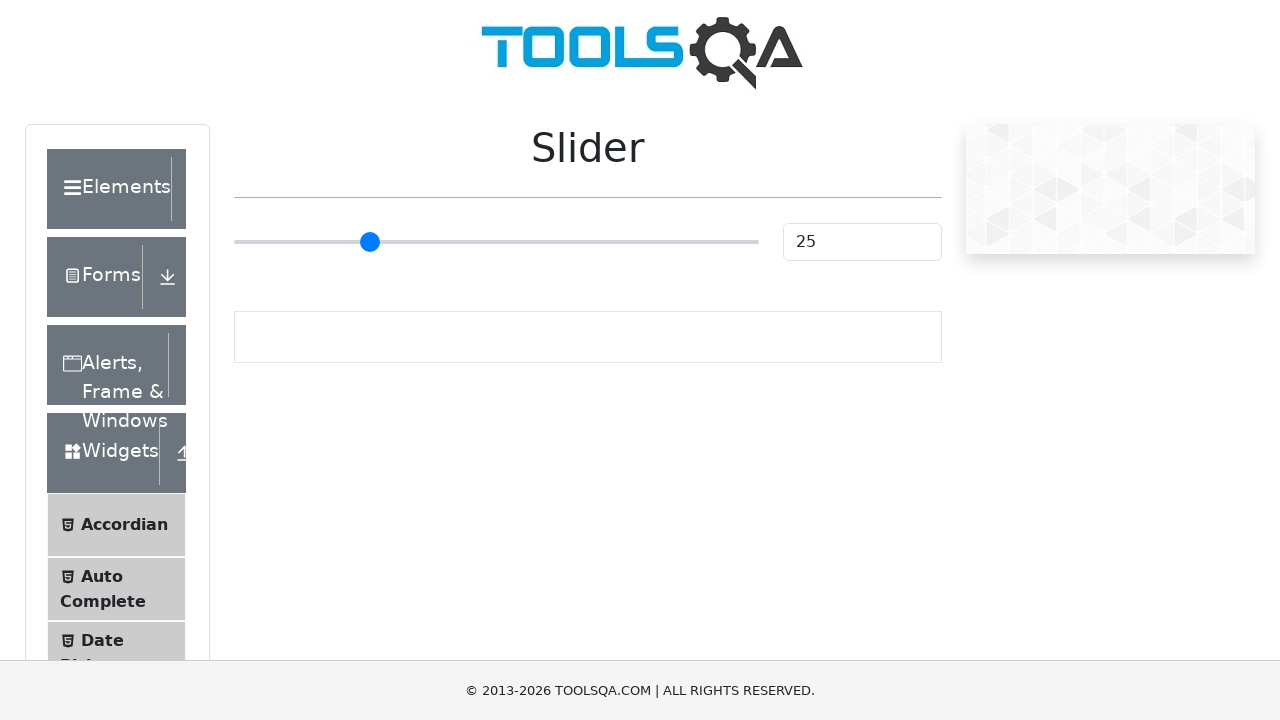

Located slider element with type='range'
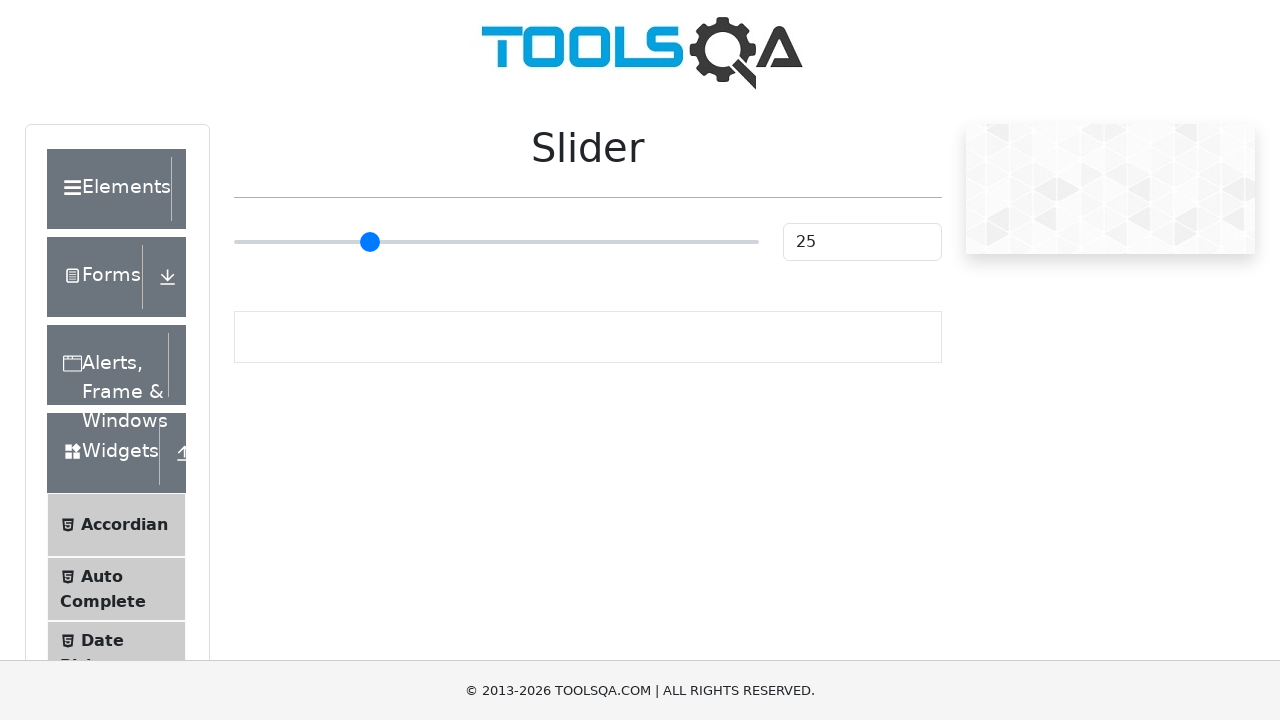

Retrieved slider bounding box
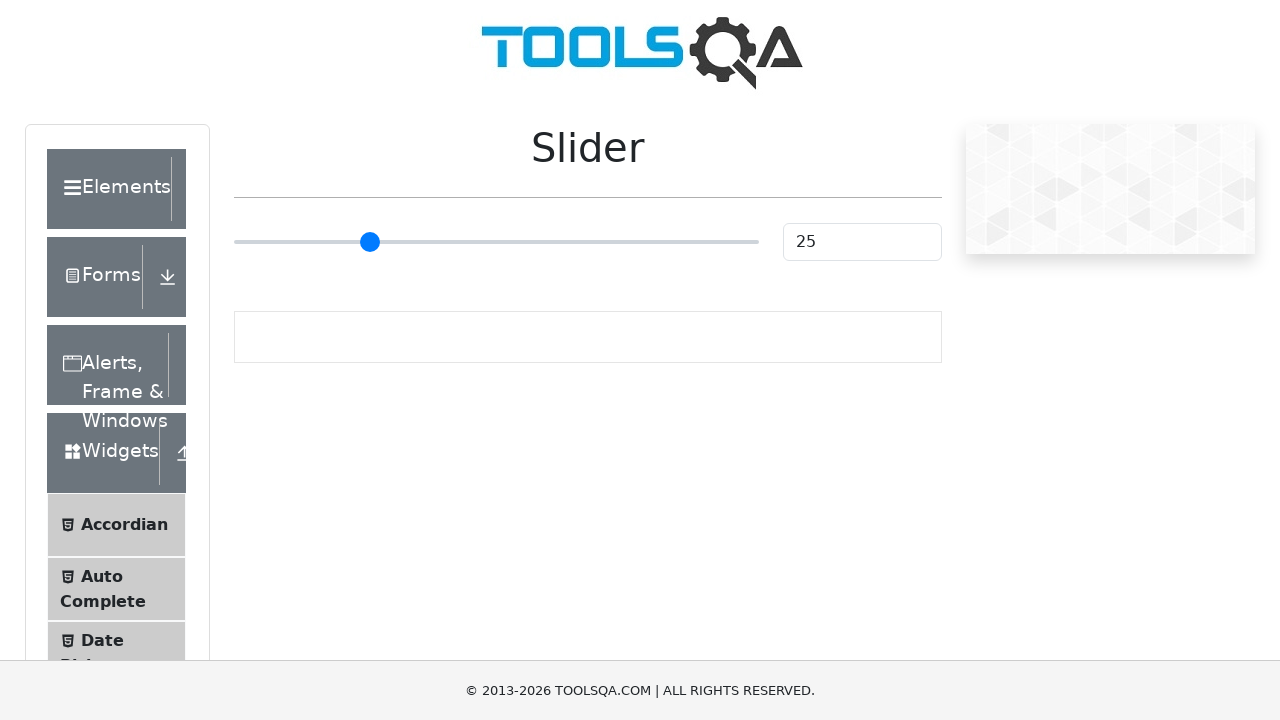

Moved mouse to center of slider at (496, 242)
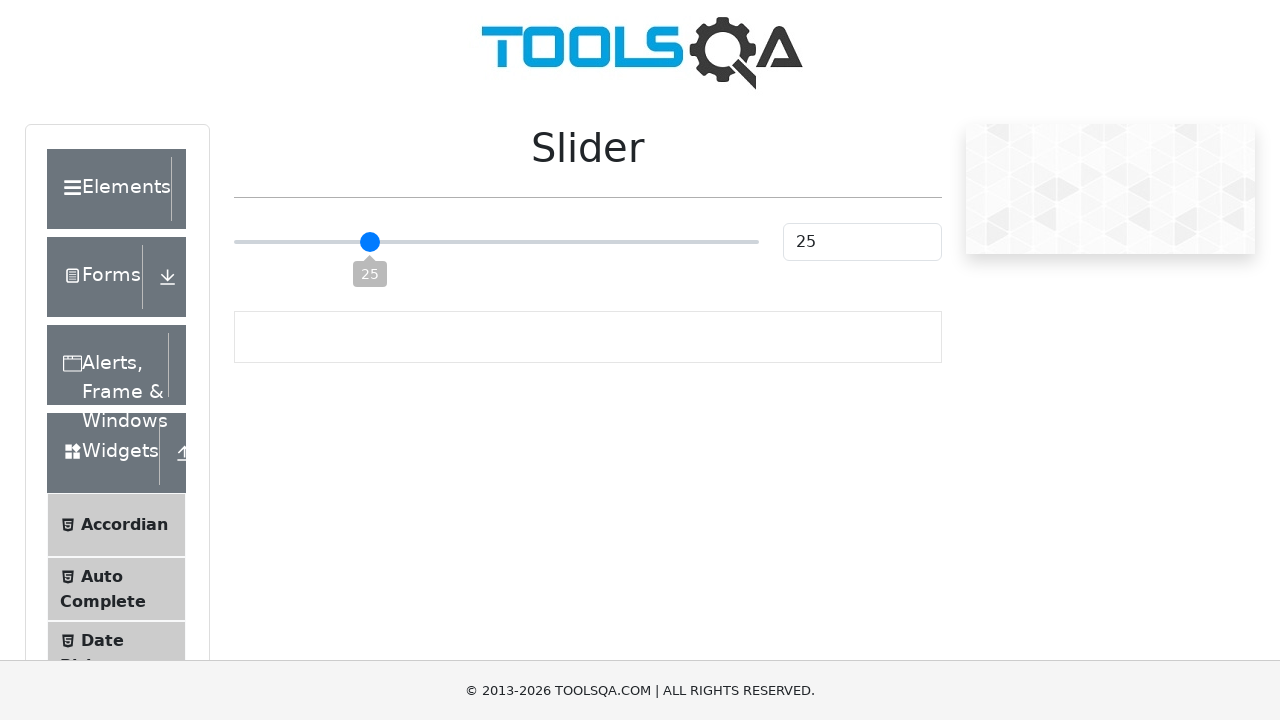

Pressed mouse button down on slider at (496, 242)
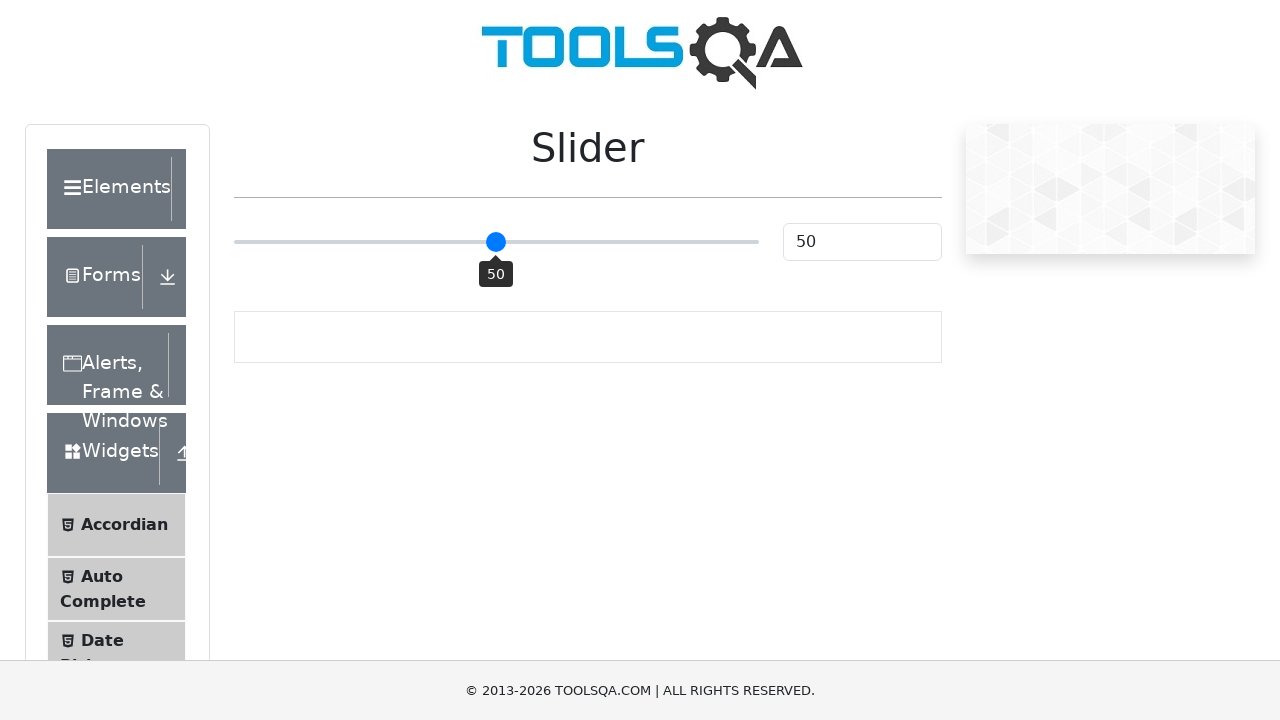

Dragged slider 30 pixels to the right at (526, 242)
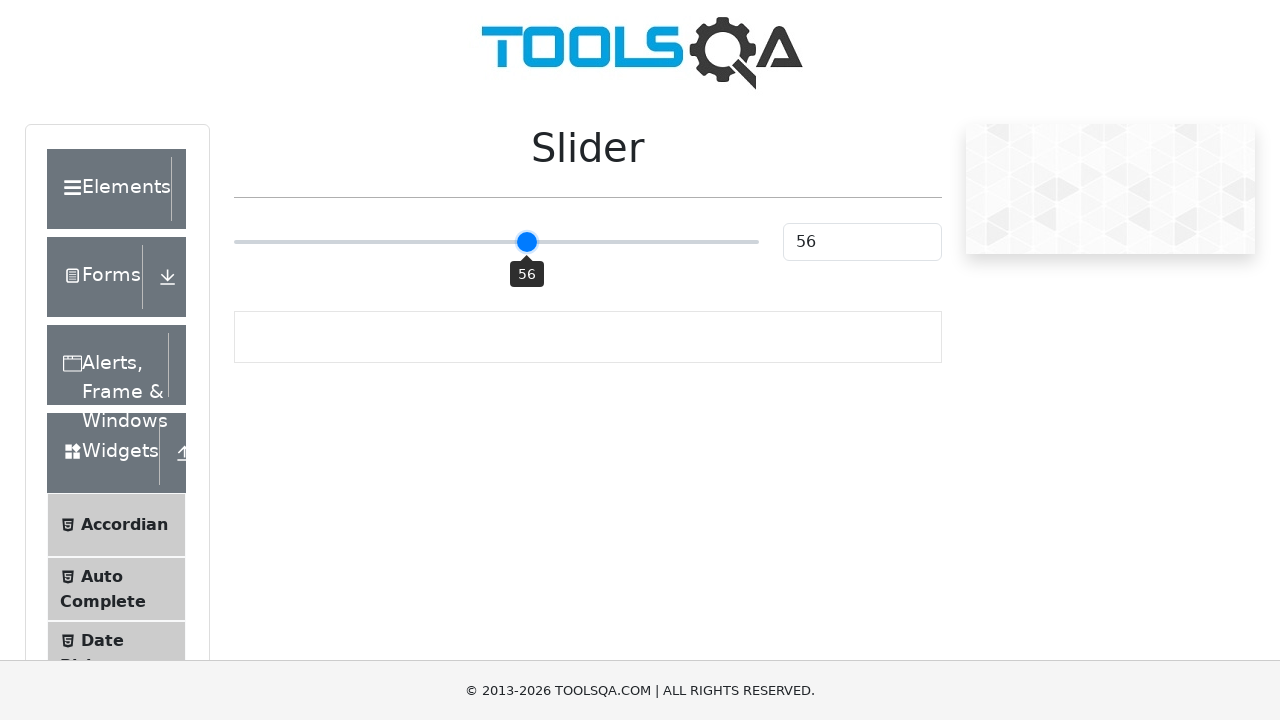

Released mouse button to complete slider drag at (526, 242)
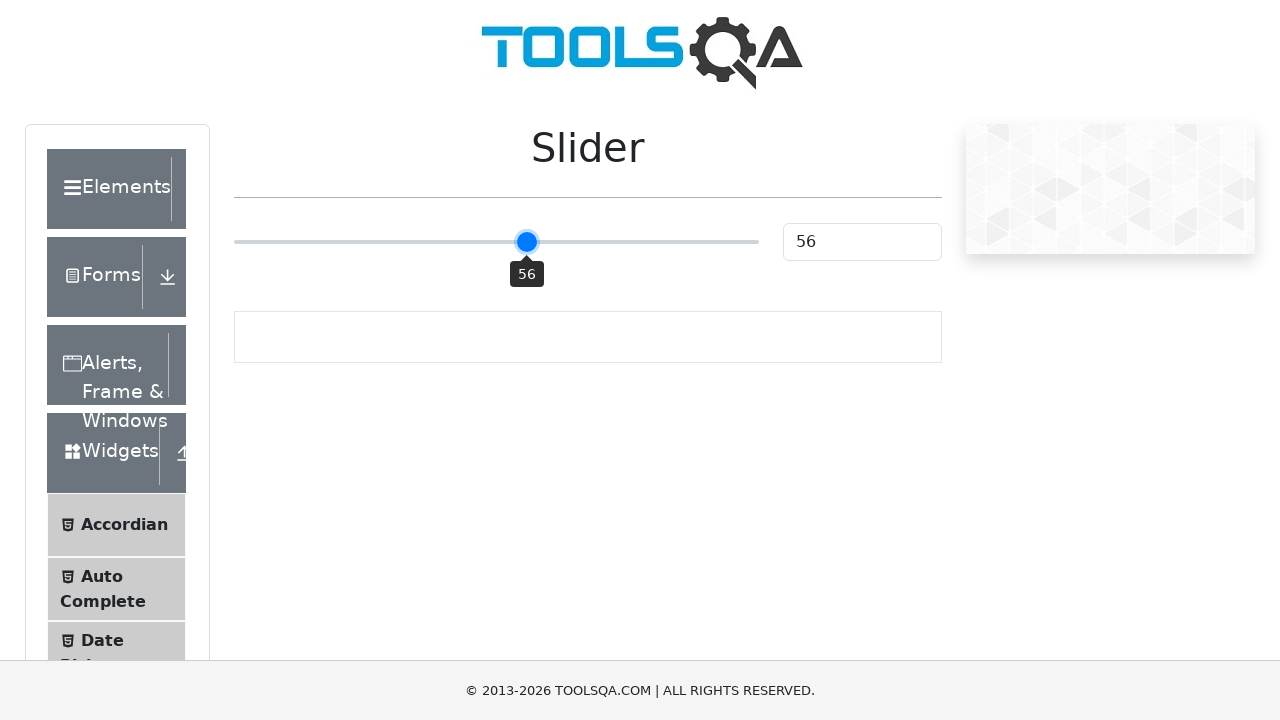

Located slider value display element
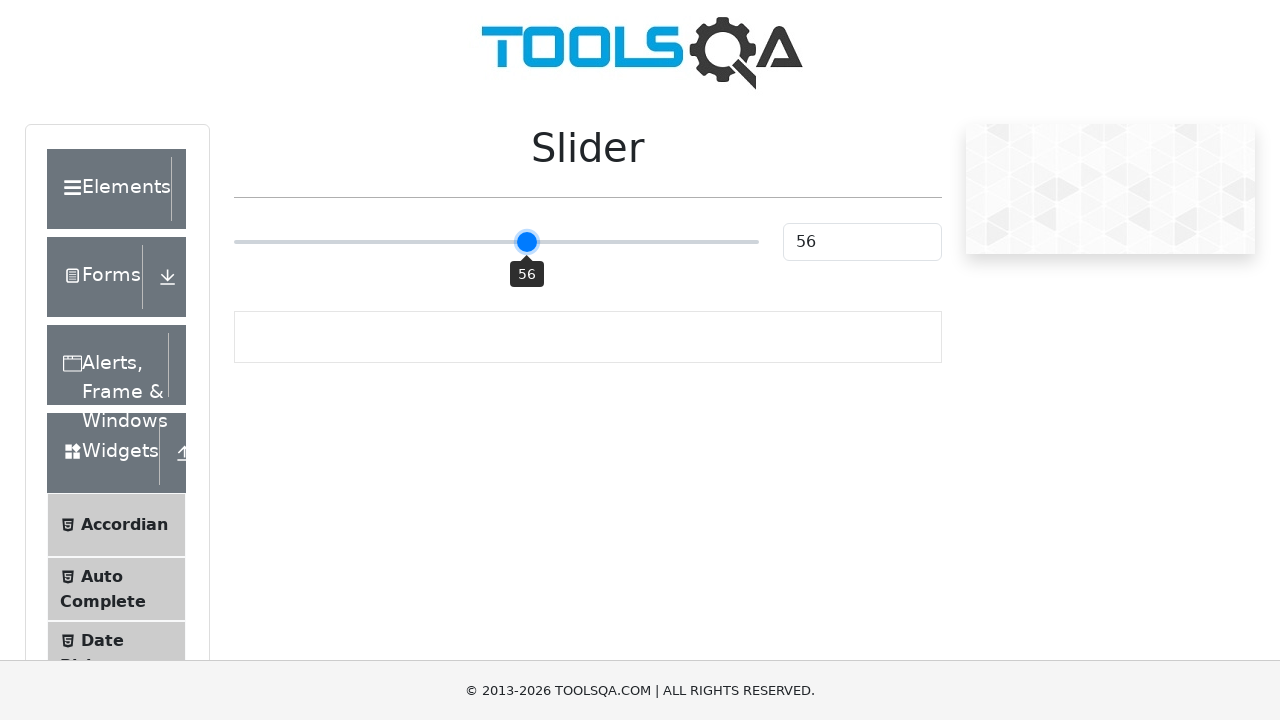

Retrieved slider value: 56
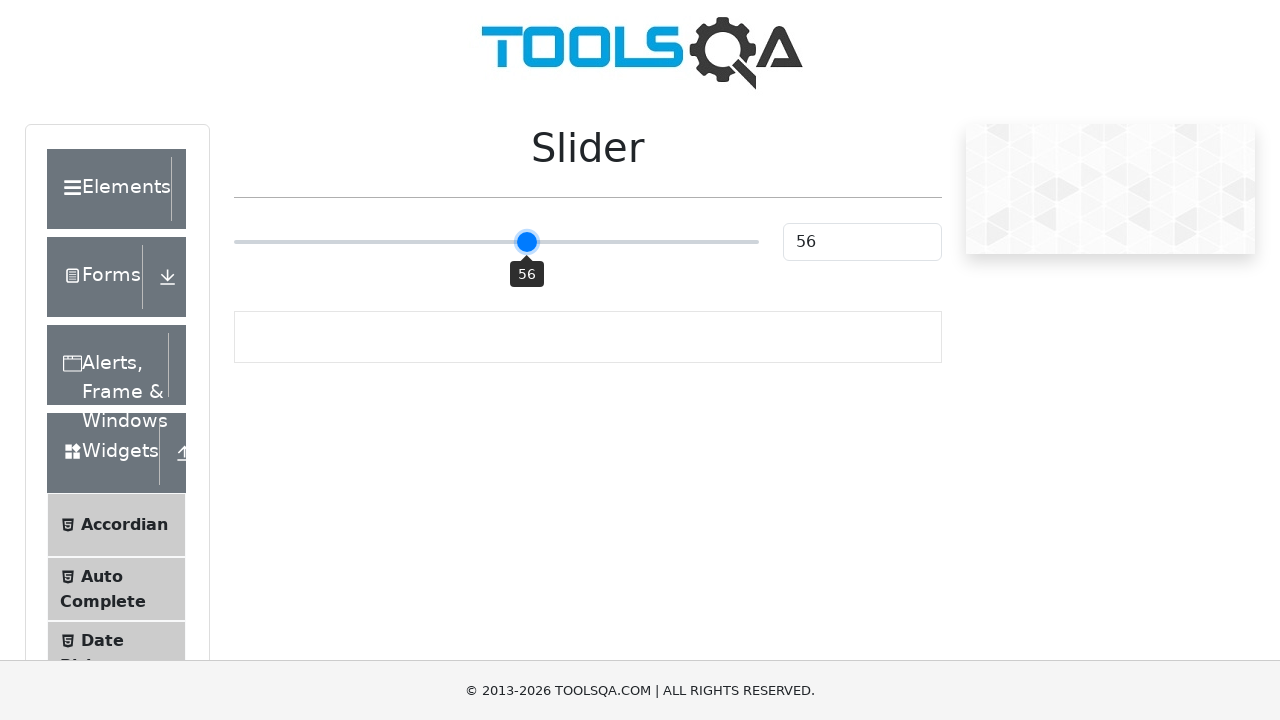

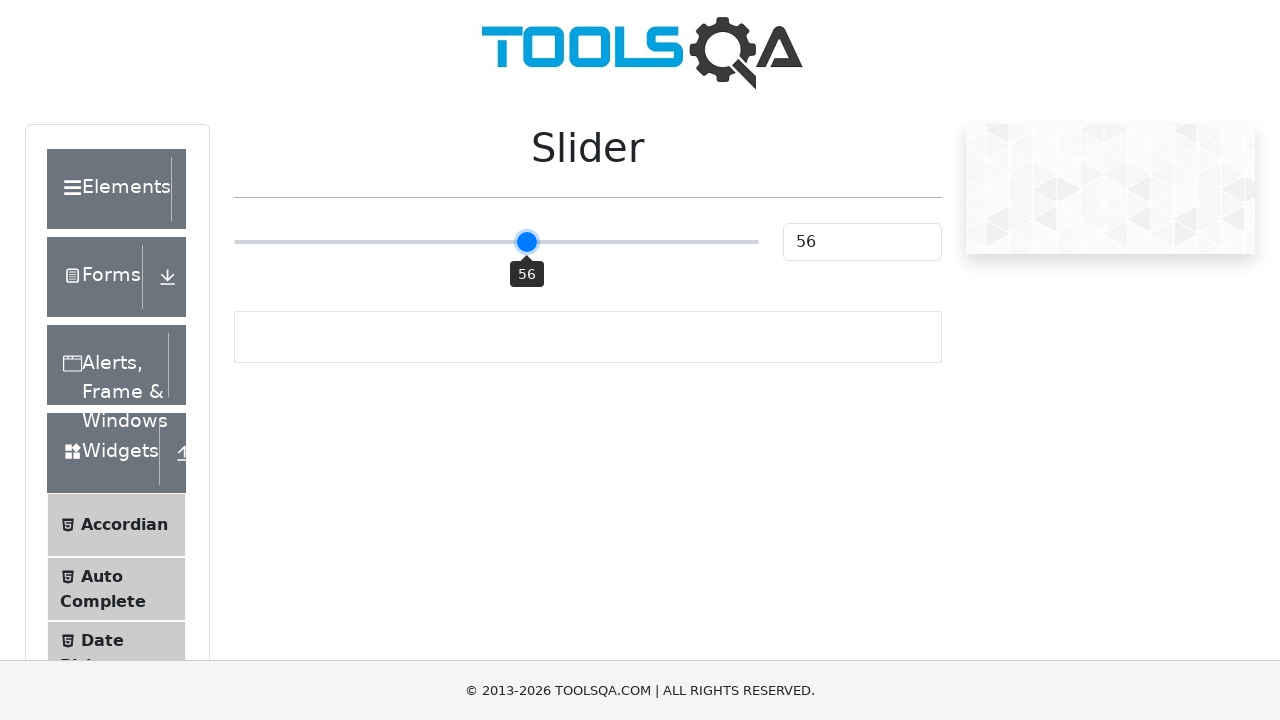